Navigates to a practice form and selects the "Manual Tester" checkbox from the profession options

Starting URL: http://toolsqa.com/automation-practice-form/

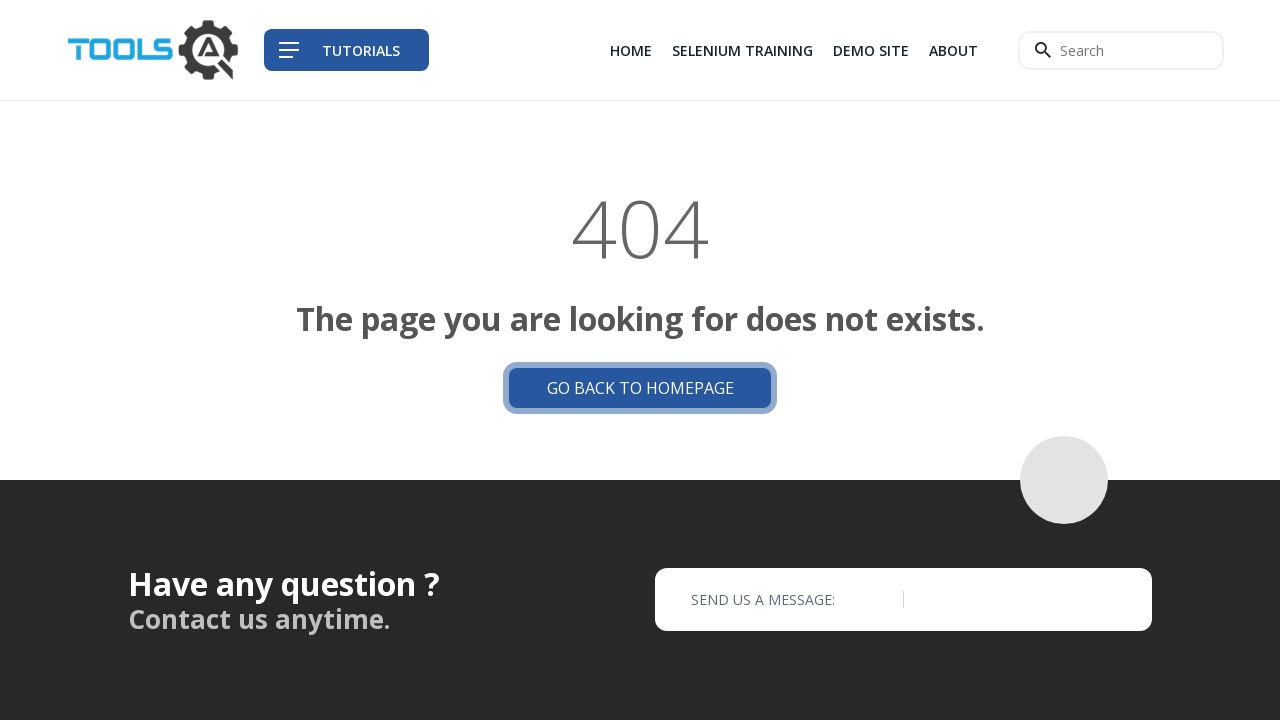

Navigated to automation practice form
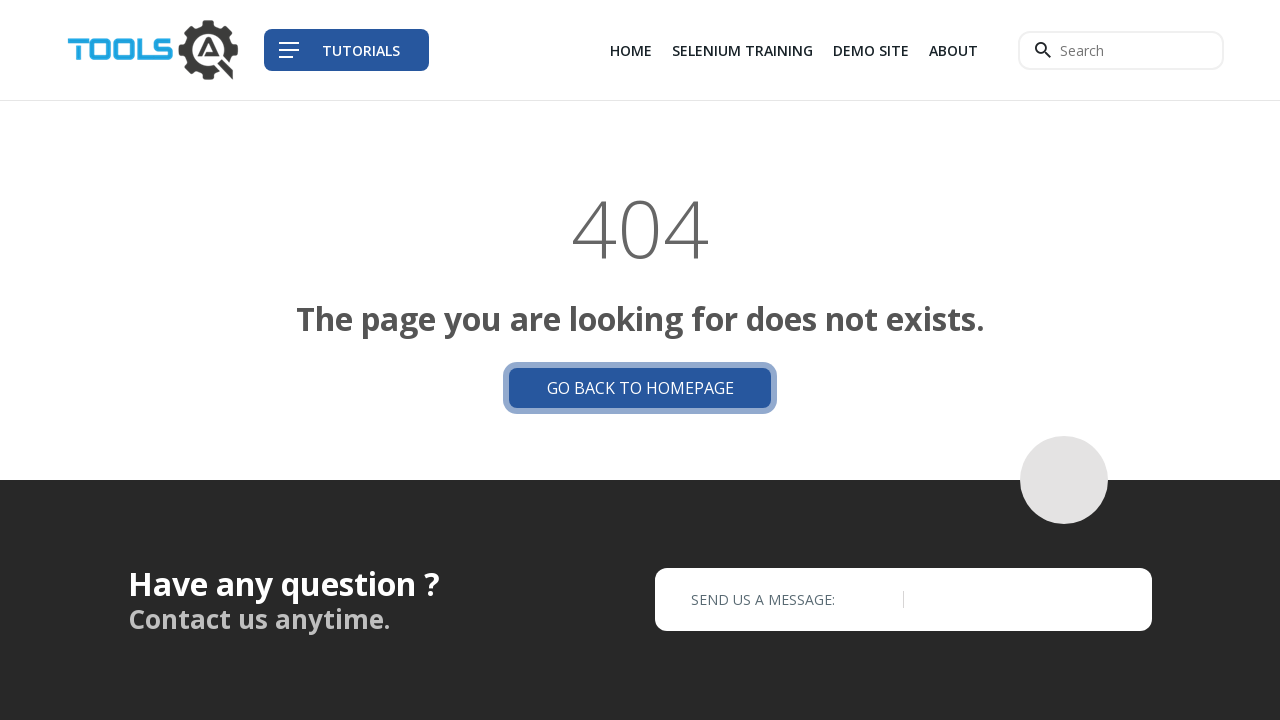

Scrolled down to reveal profession checkboxes
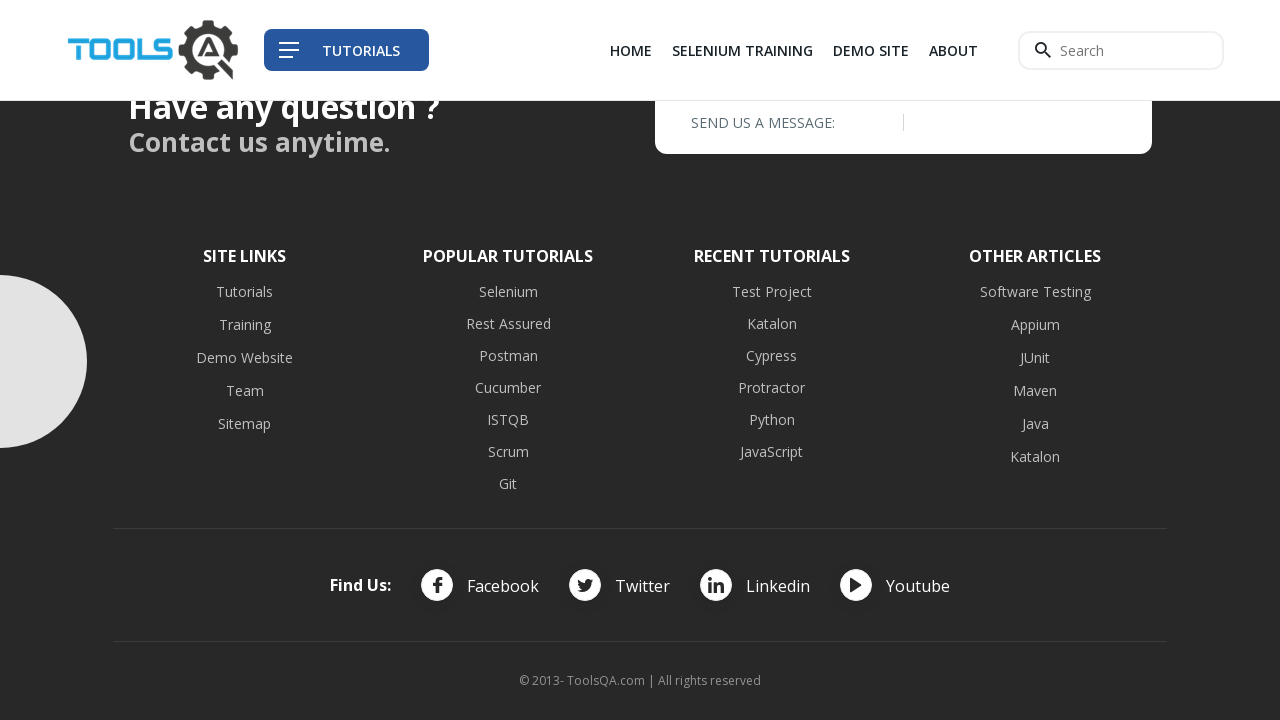

Located all profession checkboxes
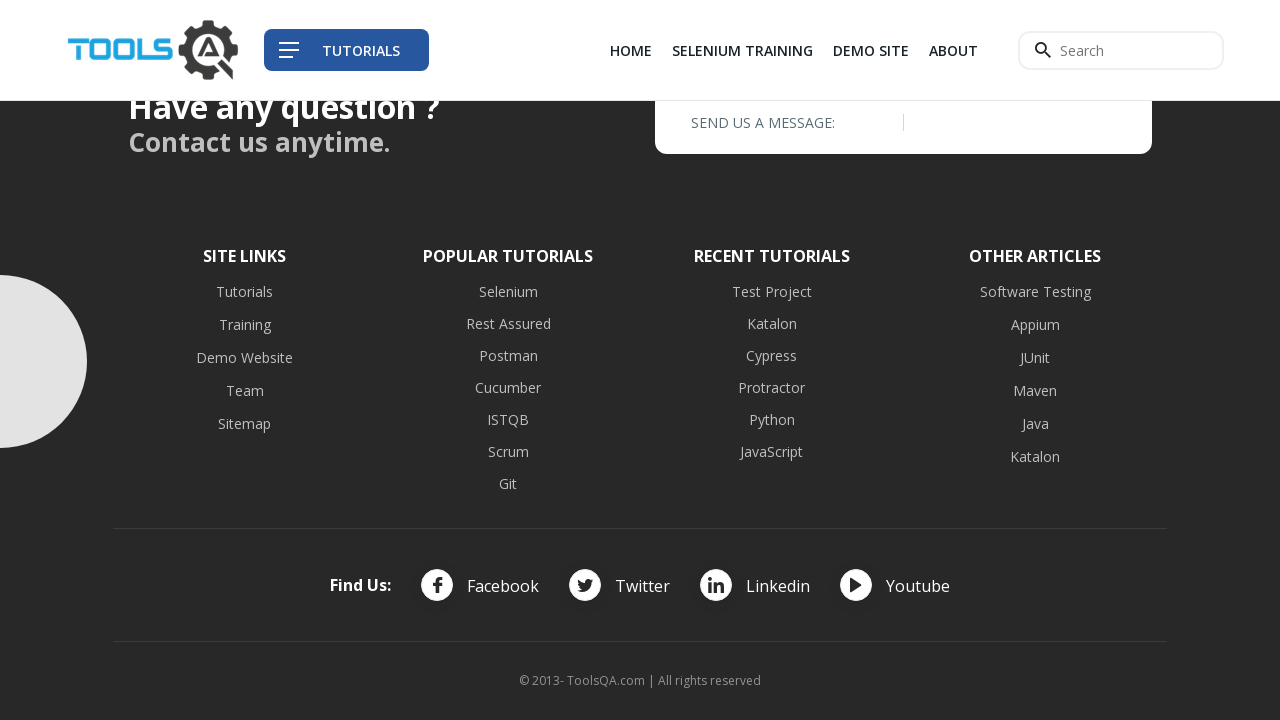

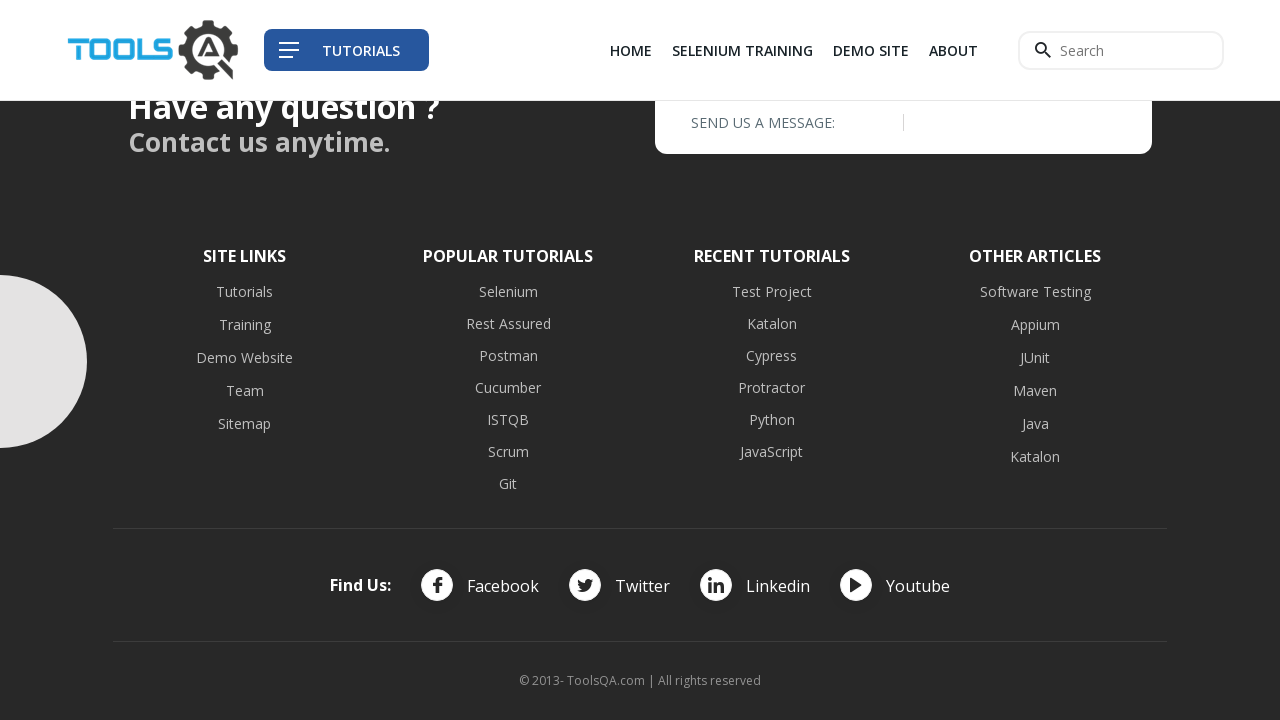